Tests dynamic loading functionality by clicking a button to trigger content loading and verifying the loaded content appears

Starting URL: https://the-internet.herokuapp.com/dynamic_loading/2

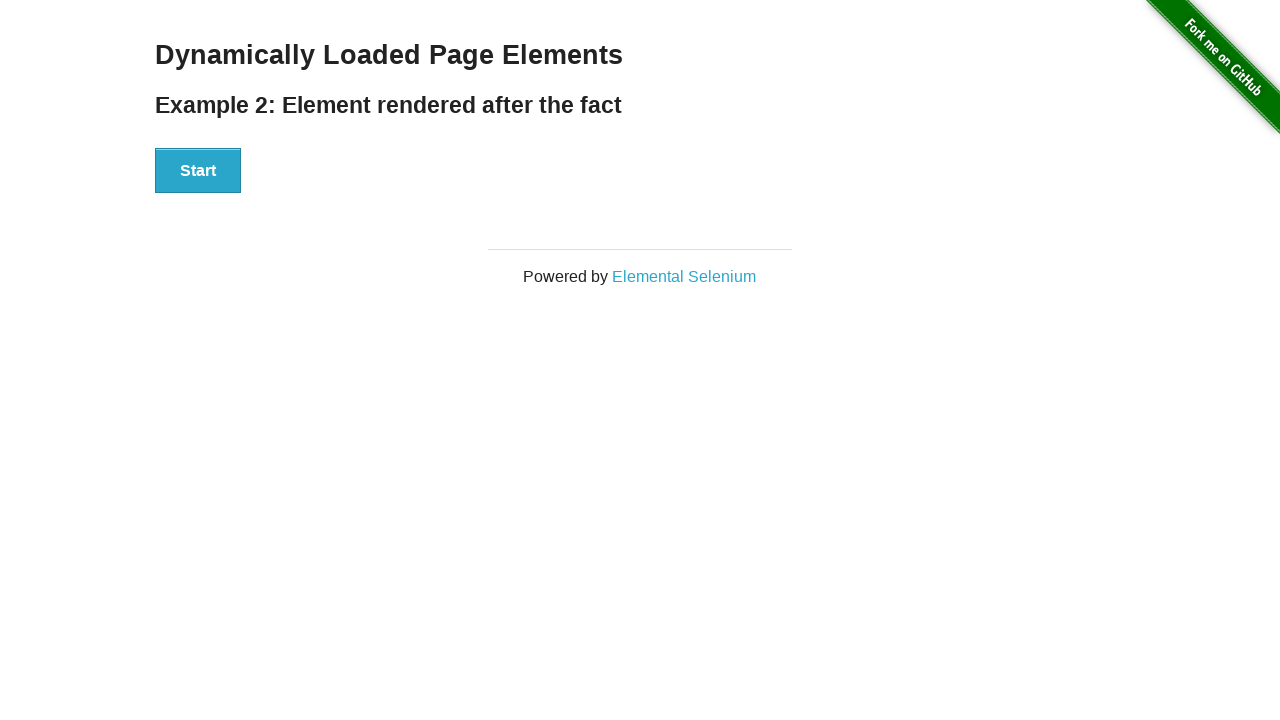

Clicked the Start button to trigger dynamic loading at (198, 171) on xpath=//div[@id='start']/button
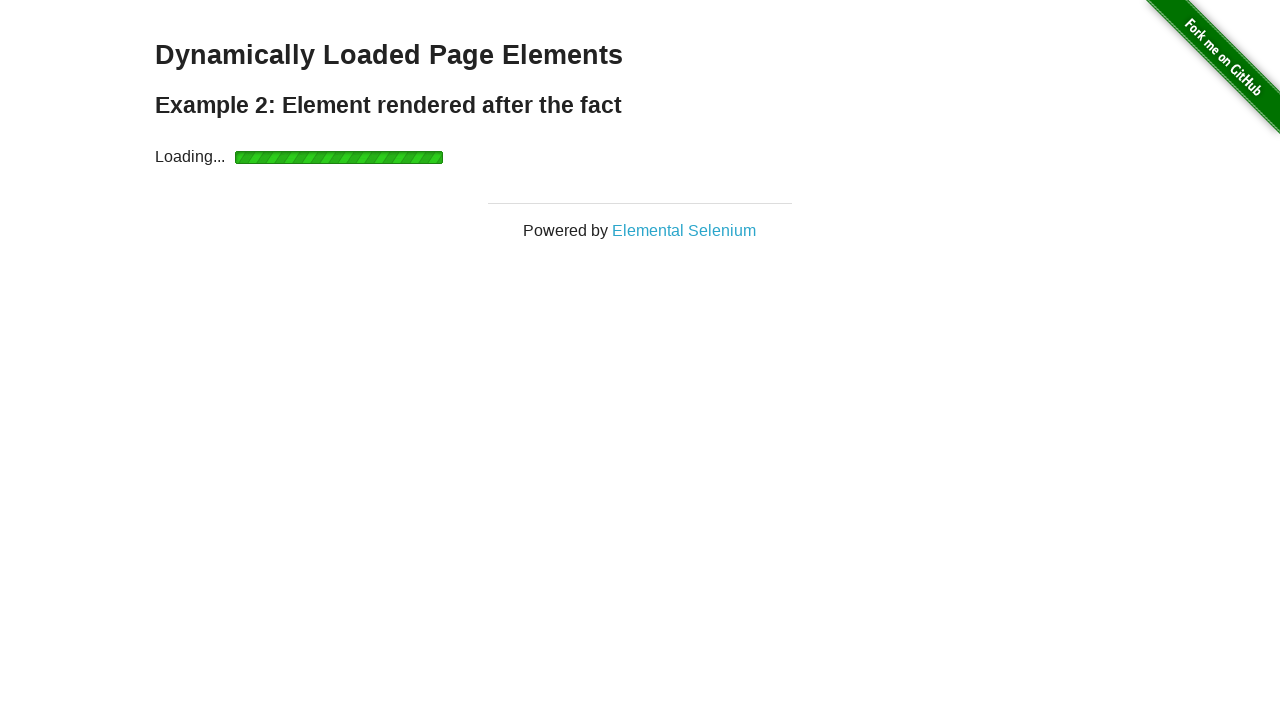

Waited for dynamically loaded content to appear
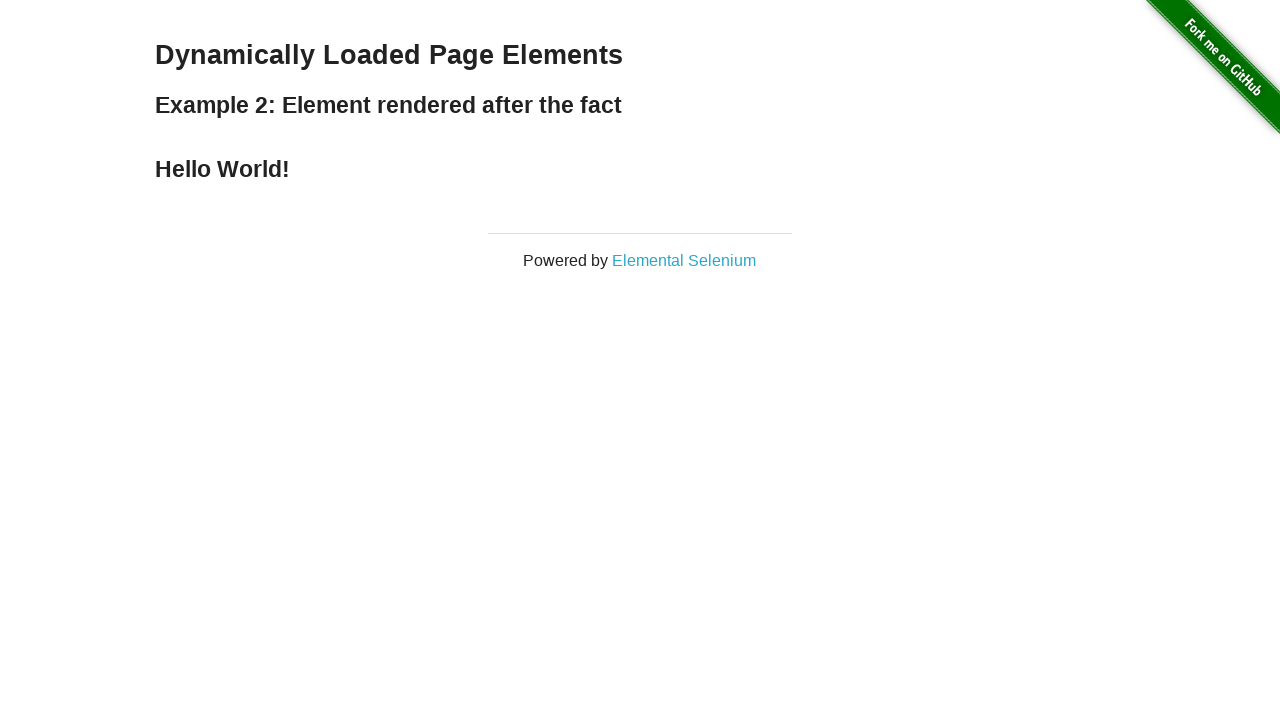

Retrieved text content from loaded element
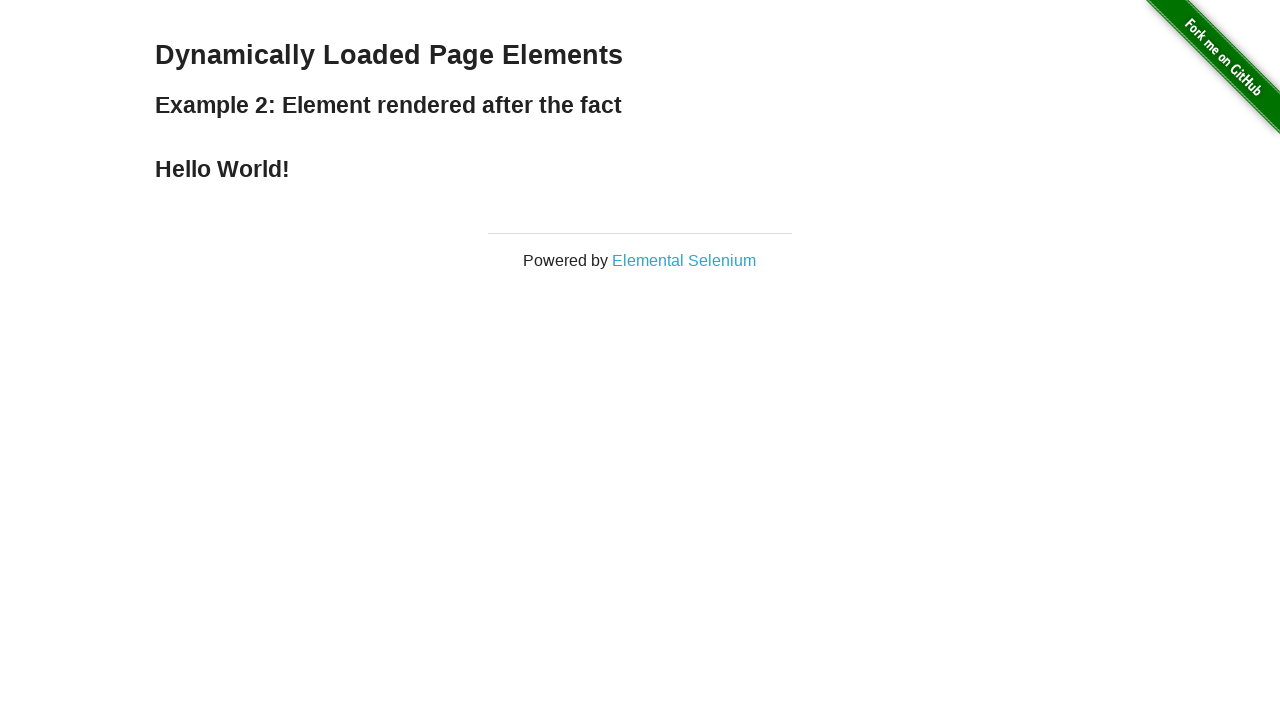

Printed loaded content text
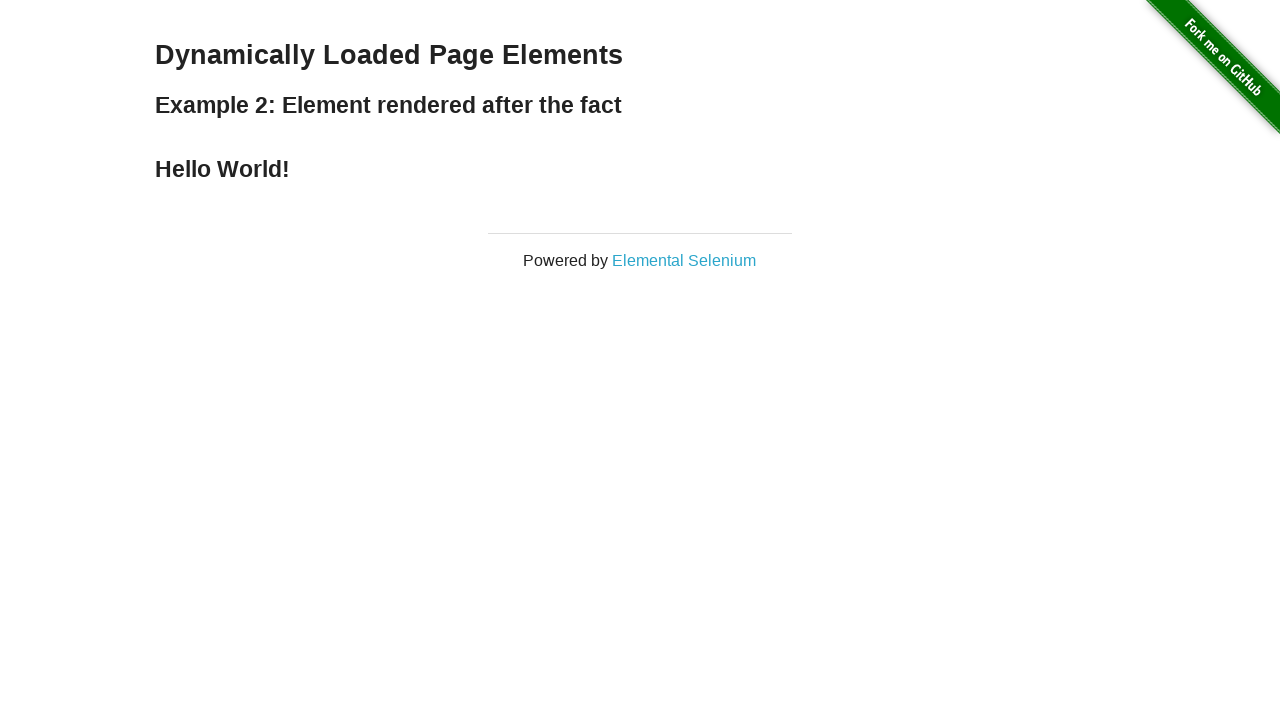

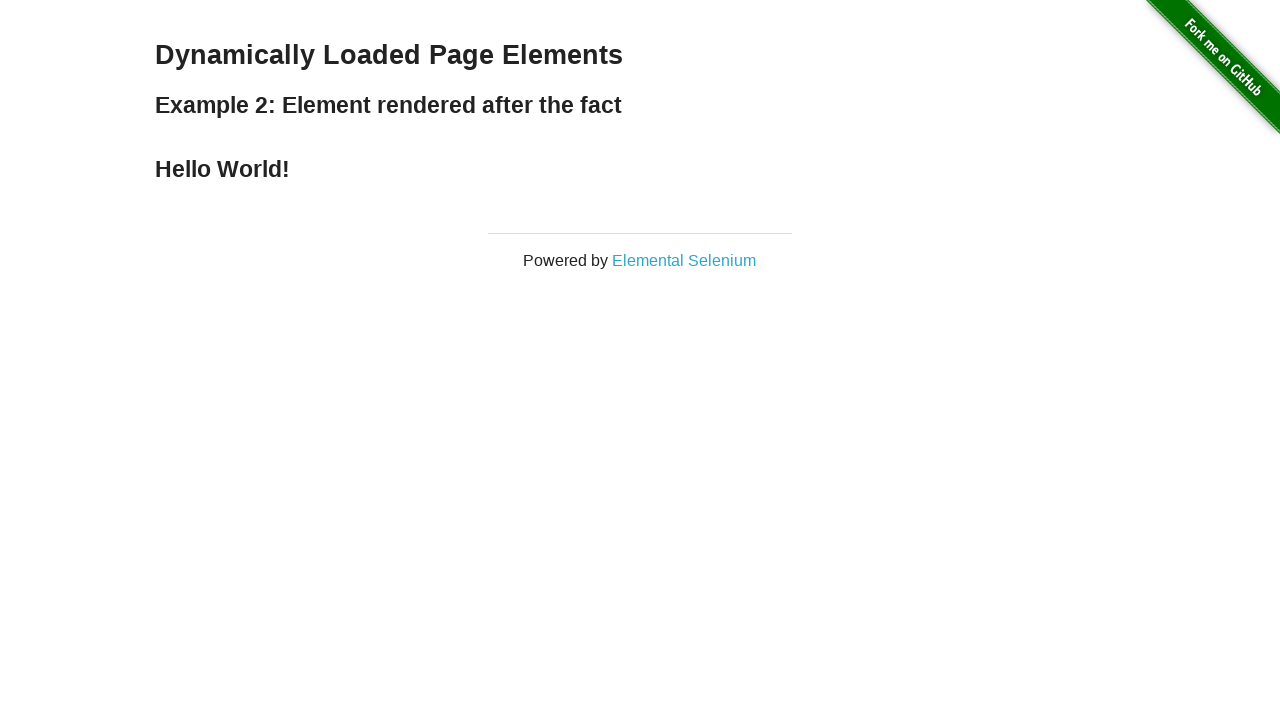